Tests JavaScript alert handling by clicking a button to trigger an alert, accepting it, and verifying the success message

Starting URL: http://practice.cydeo.com/javascript_alerts

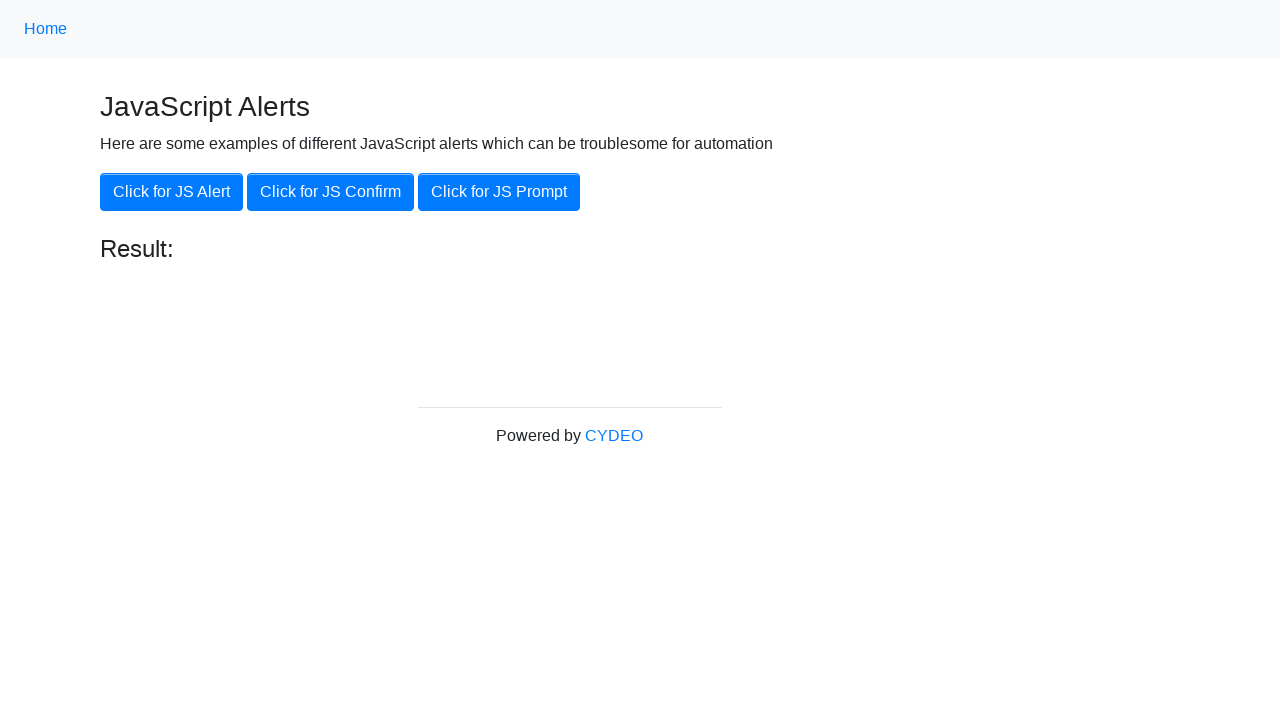

Clicked button to trigger JavaScript alert at (172, 192) on xpath=//button[.='Click for JS Alert']
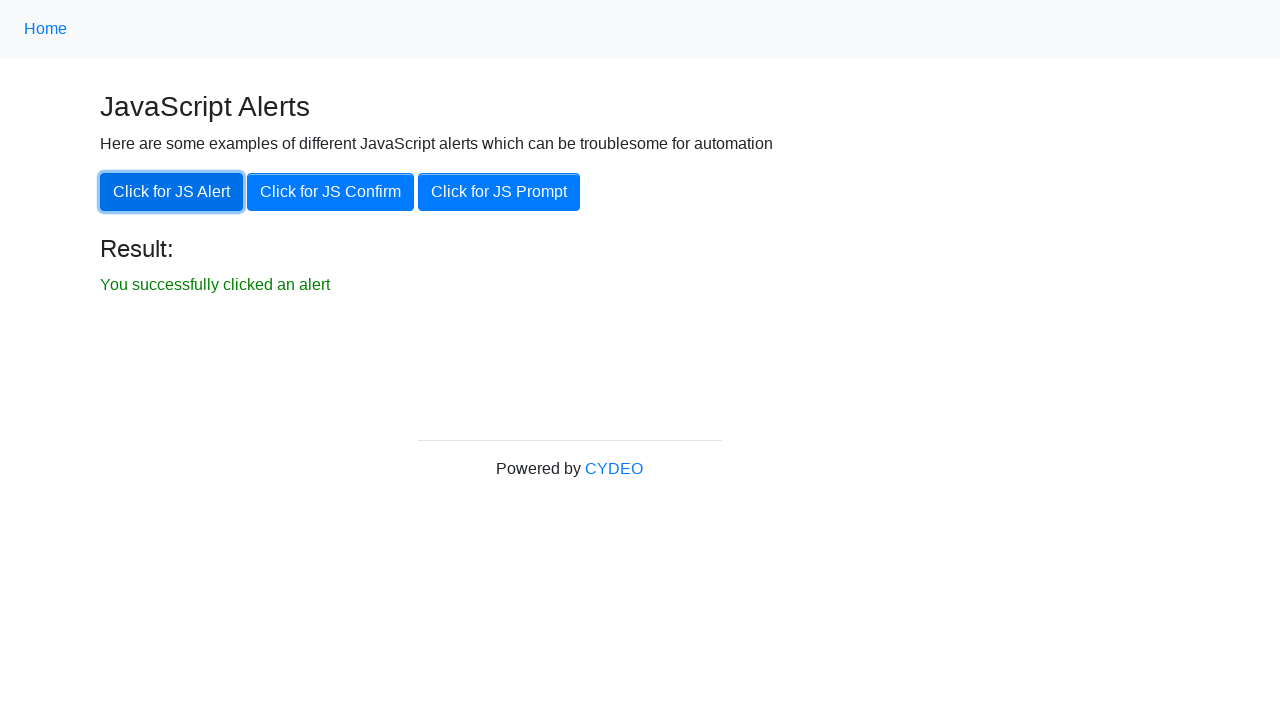

Set up dialog handler to accept alerts
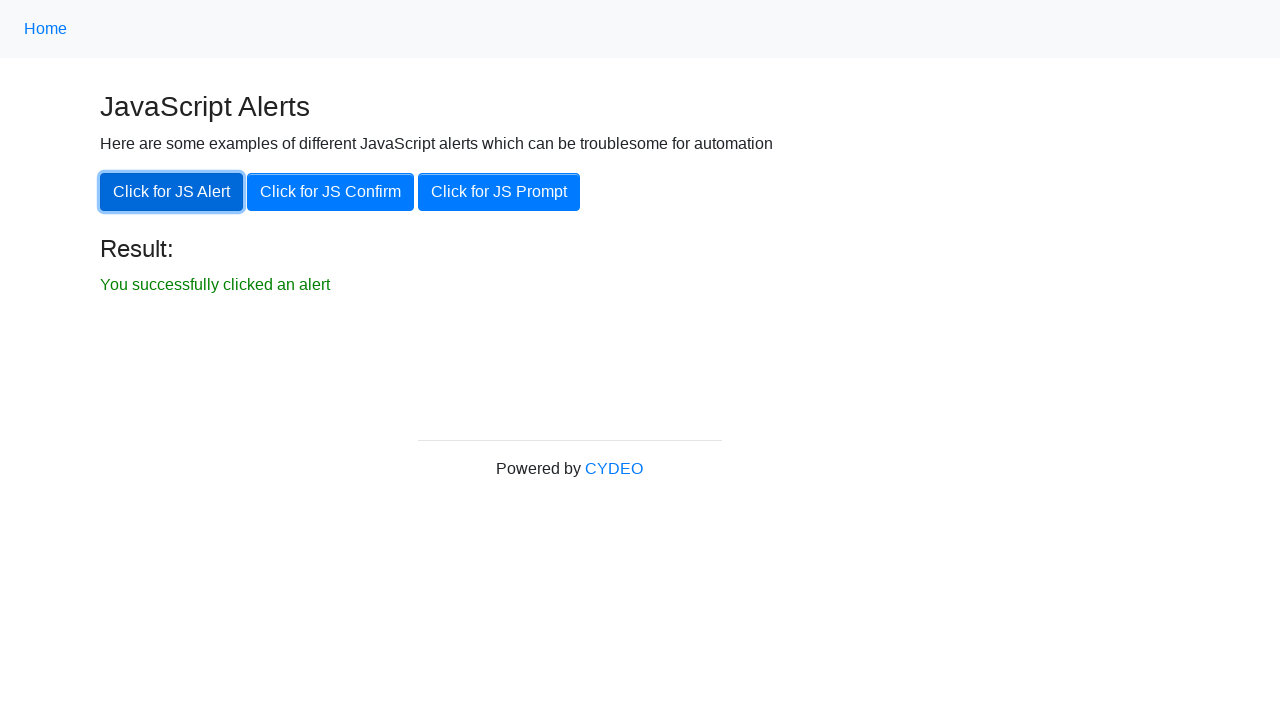

Clicked button again to trigger alert with handler active at (172, 192) on xpath=//button[.='Click for JS Alert']
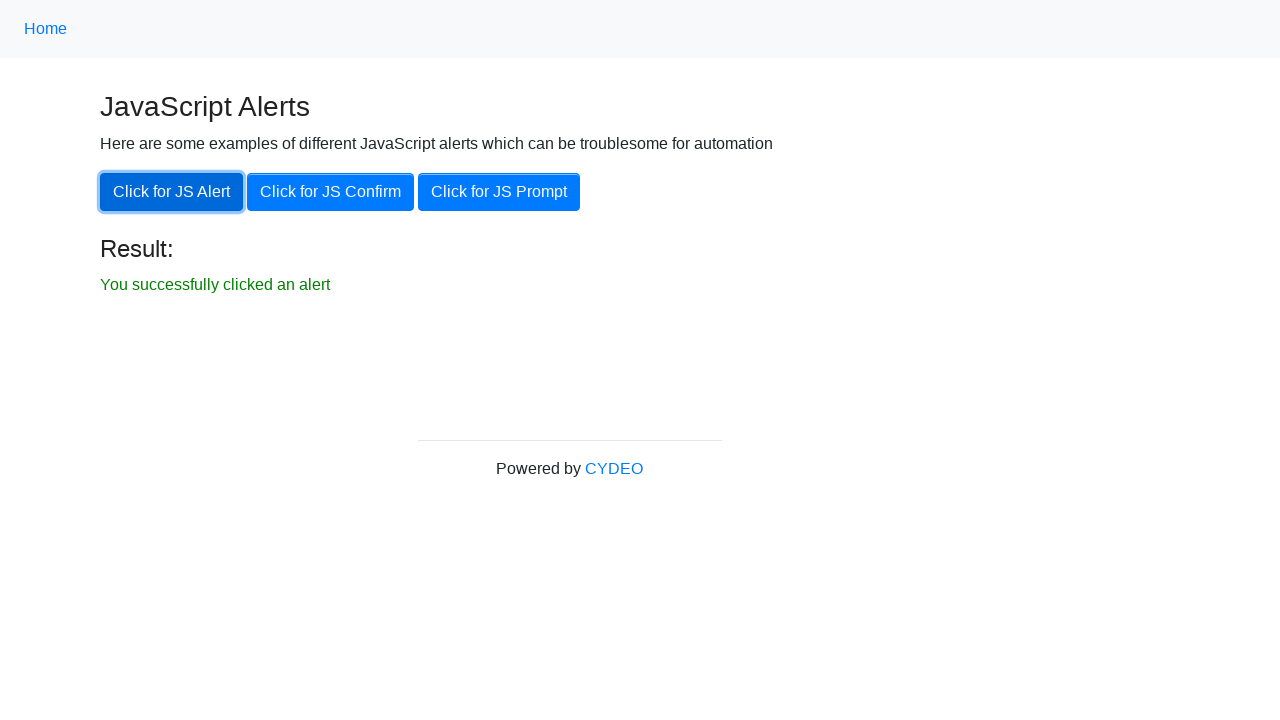

Result message element appeared on page
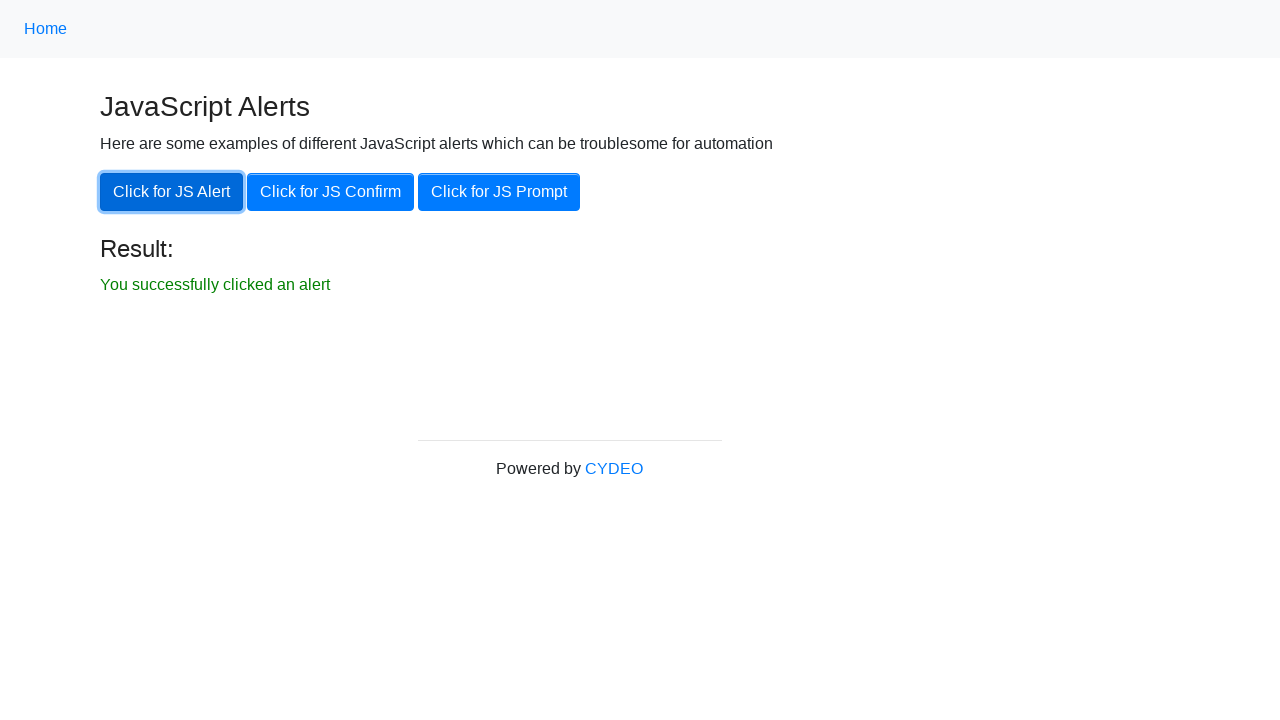

Located result text element
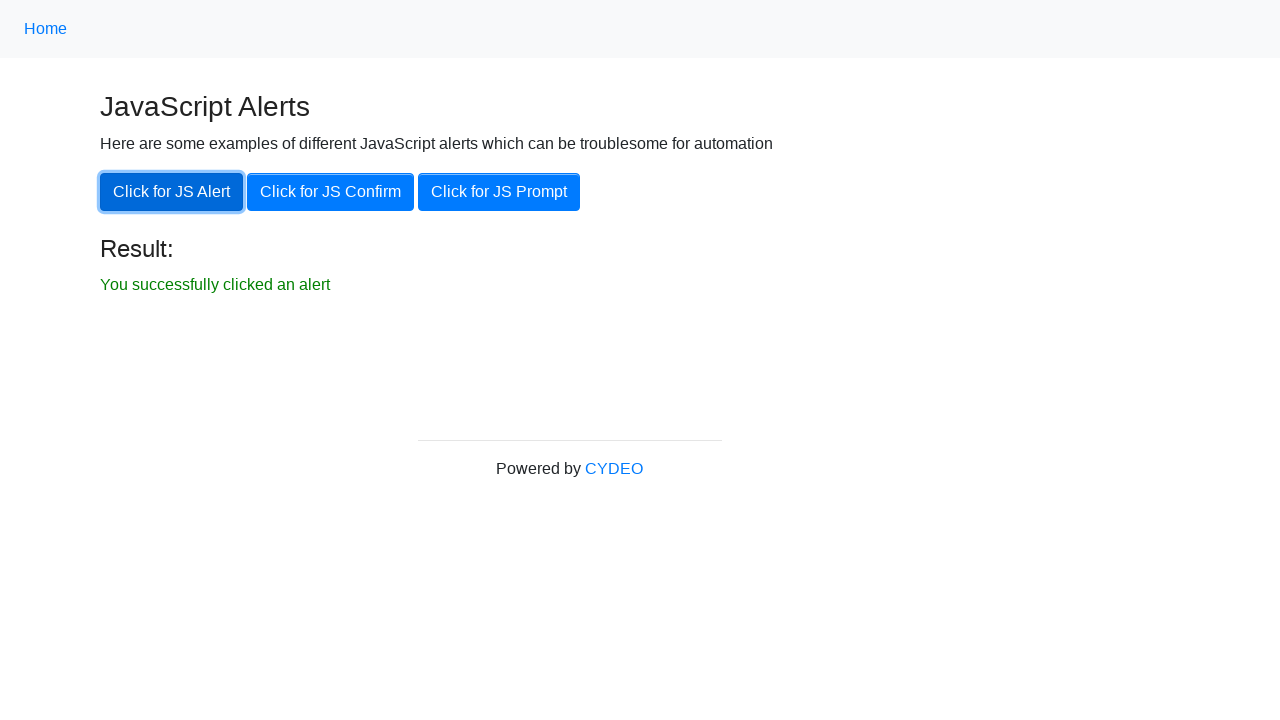

Verified result text is visible
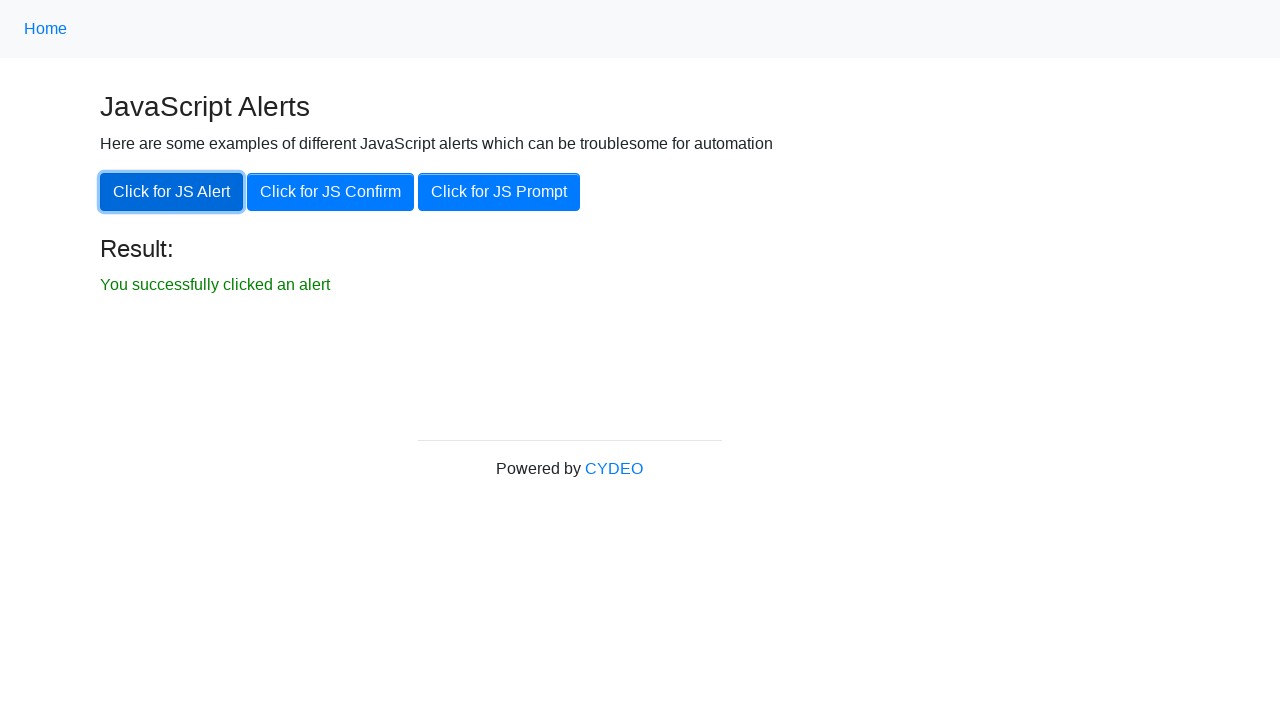

Verified result text matches expected message: 'You successfully clicked an alert'
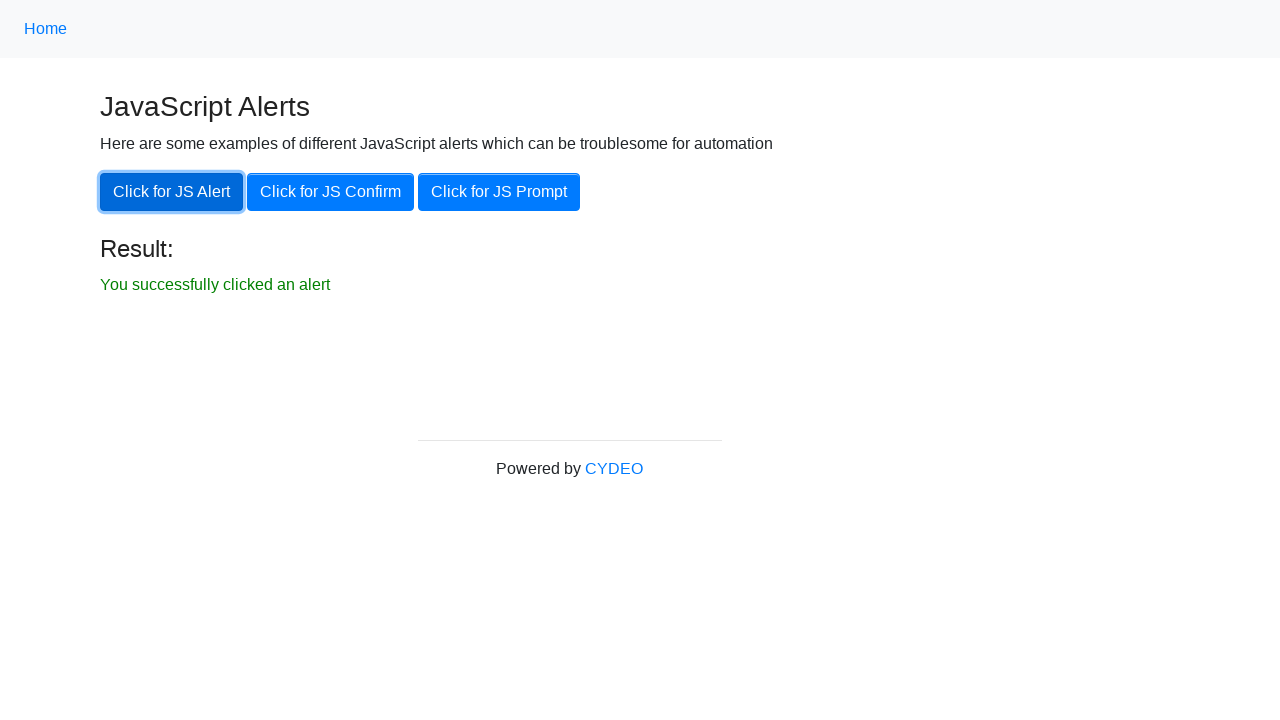

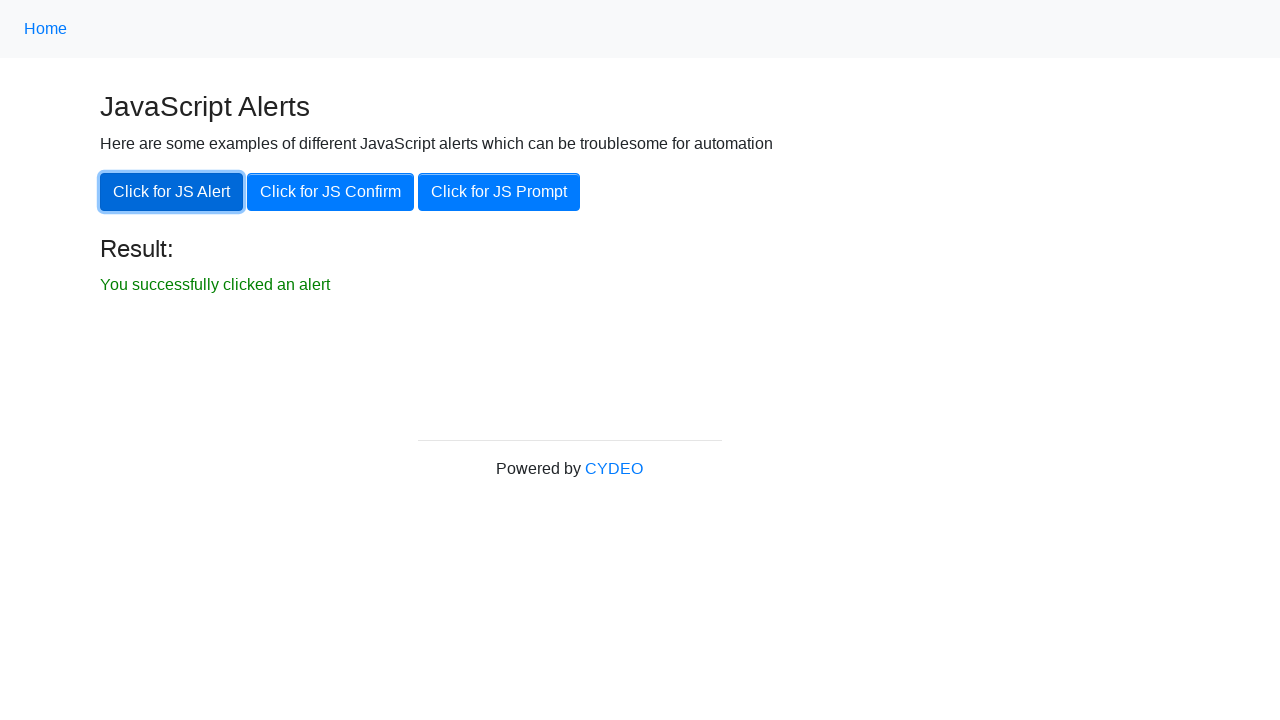